Navigates to a web table, finds a specific item by name (Wheat), and verifies its price value is 67

Starting URL: https://rahulshettyacademy.com/seleniumPractise/#/offers

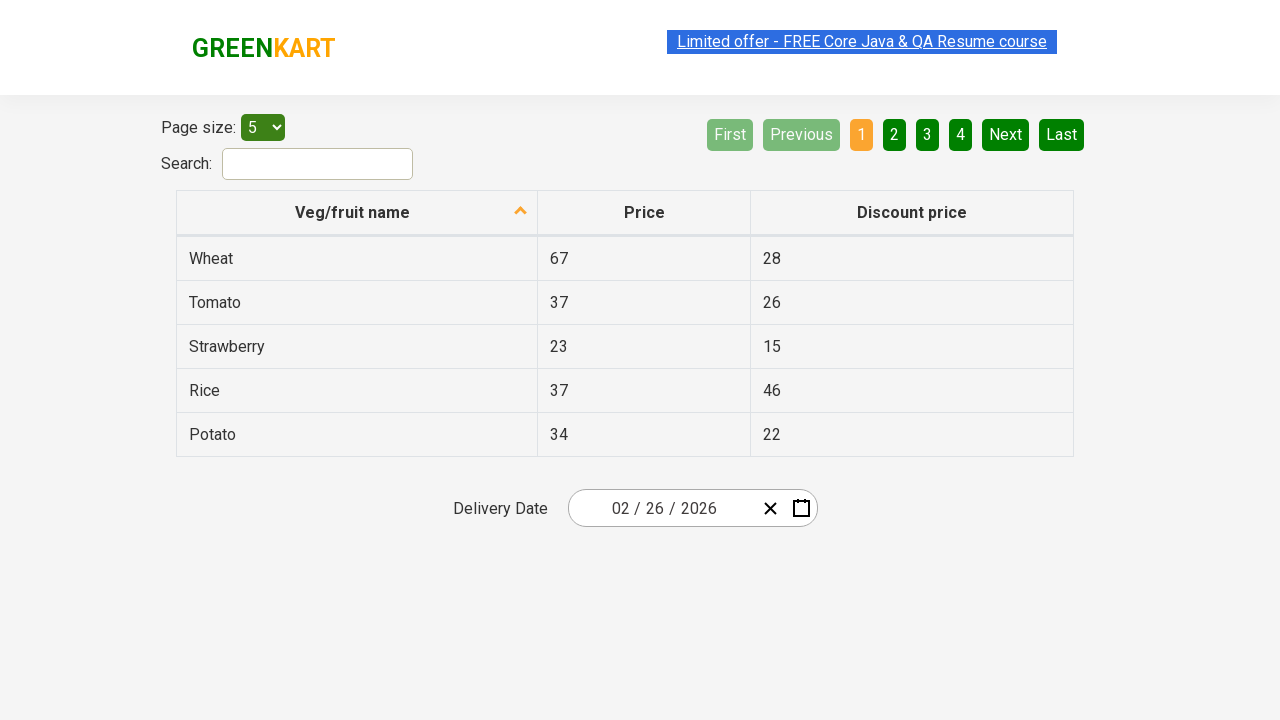

Waited for web table to load
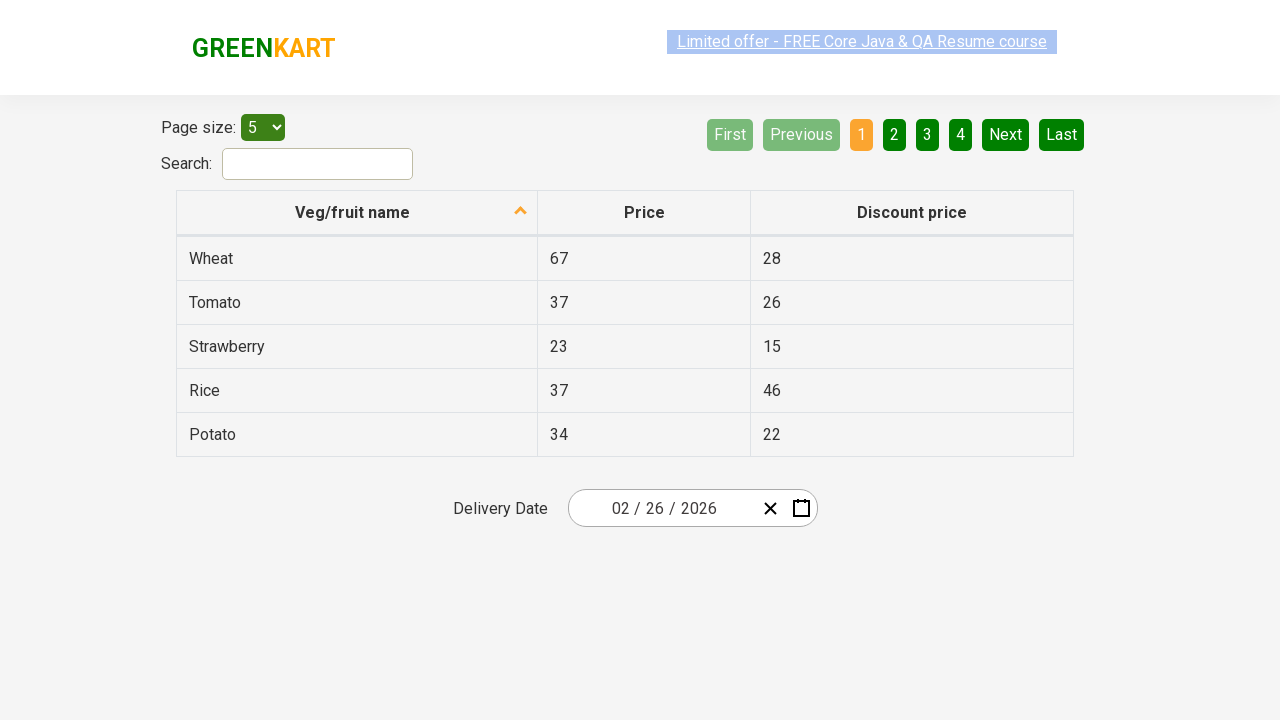

Retrieved all table headers
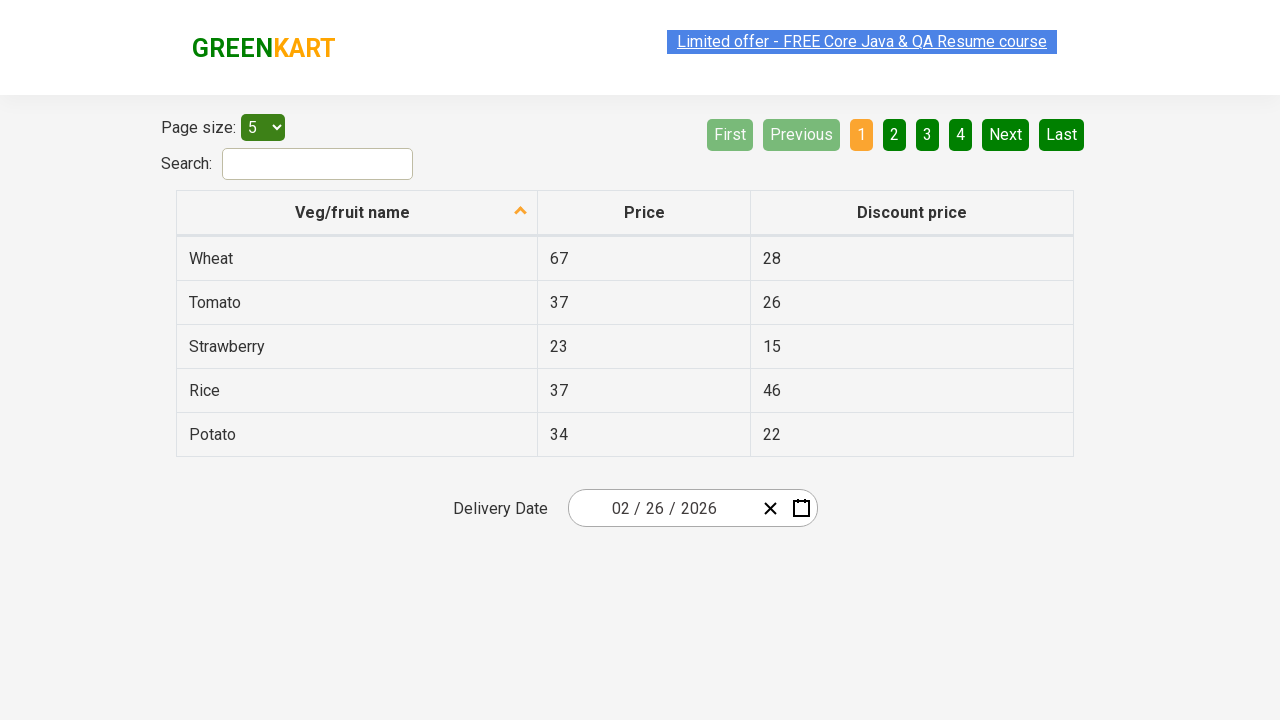

Found 'Veg/fruit name' column at index 1
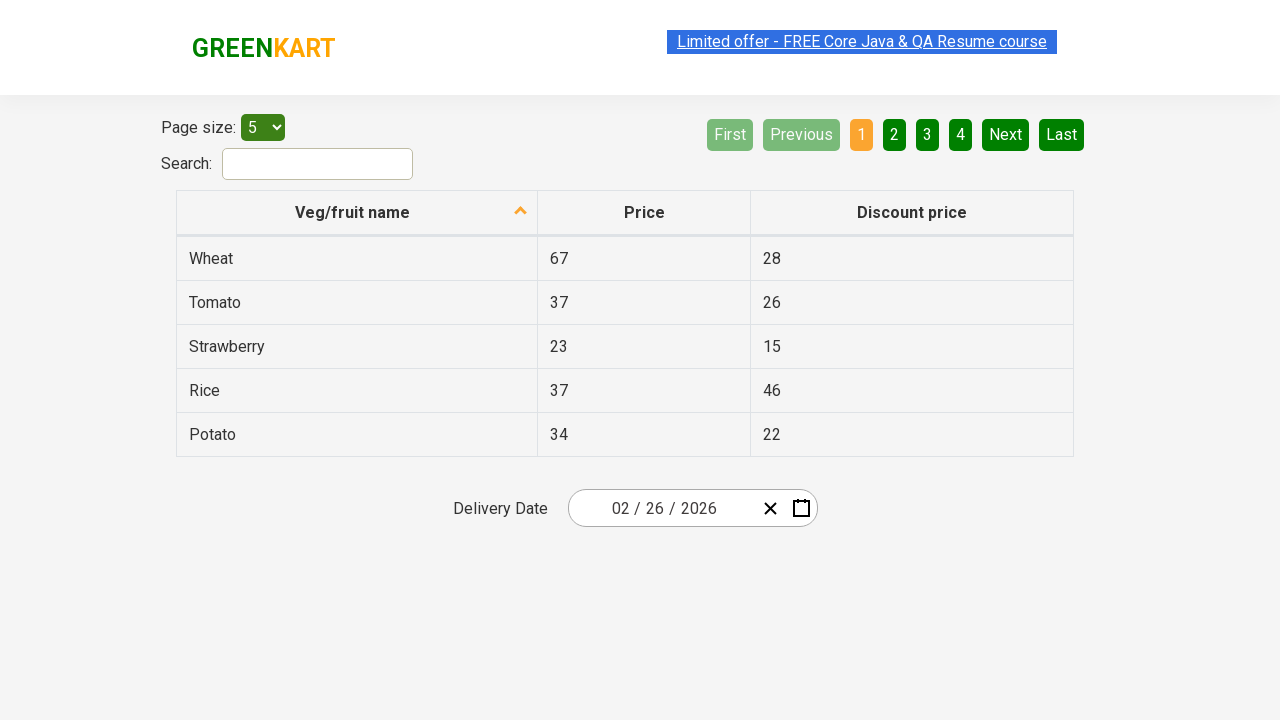

Found 'Price' column at index 2
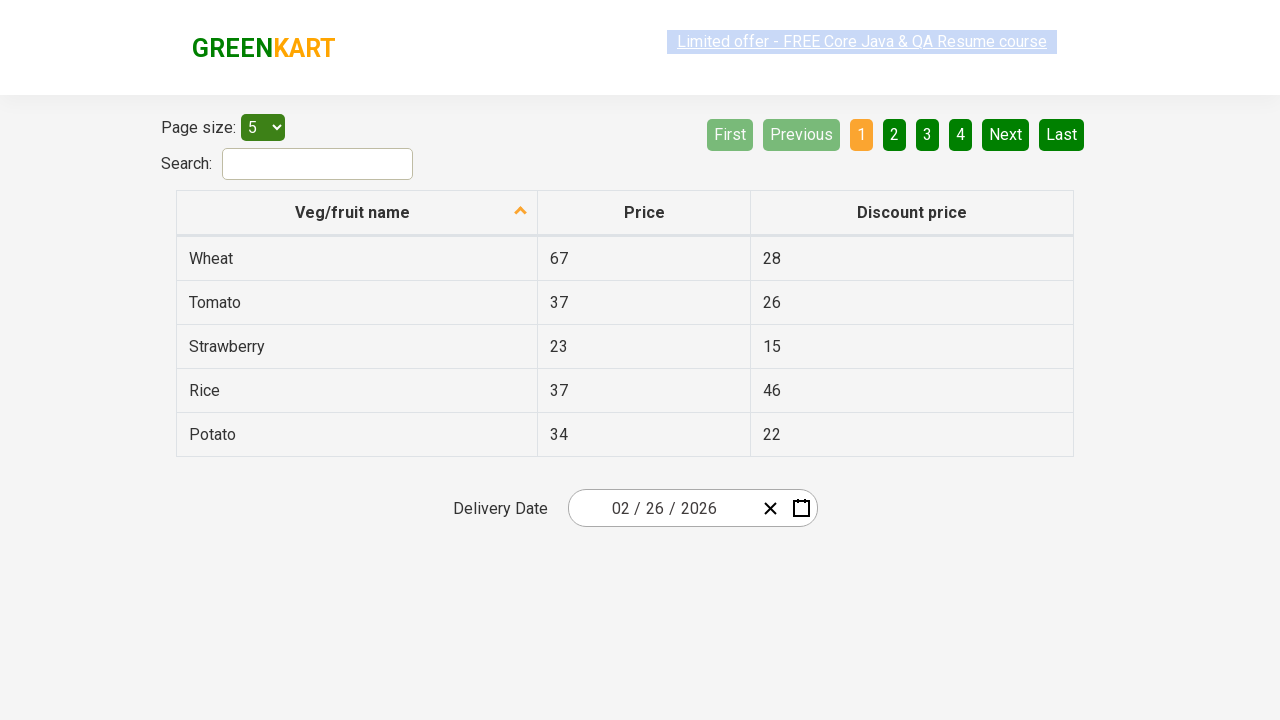

Retrieved all rows from the vegetable/fruit name column
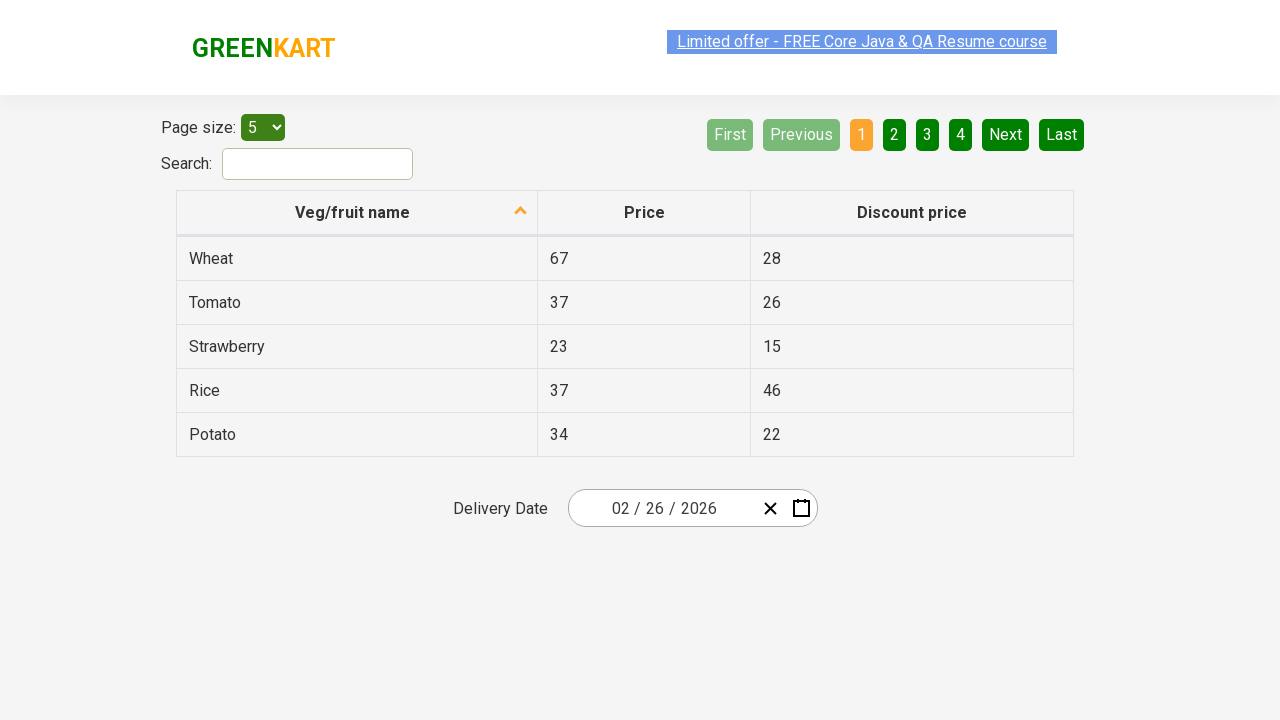

Found 'Wheat' item at row index 1
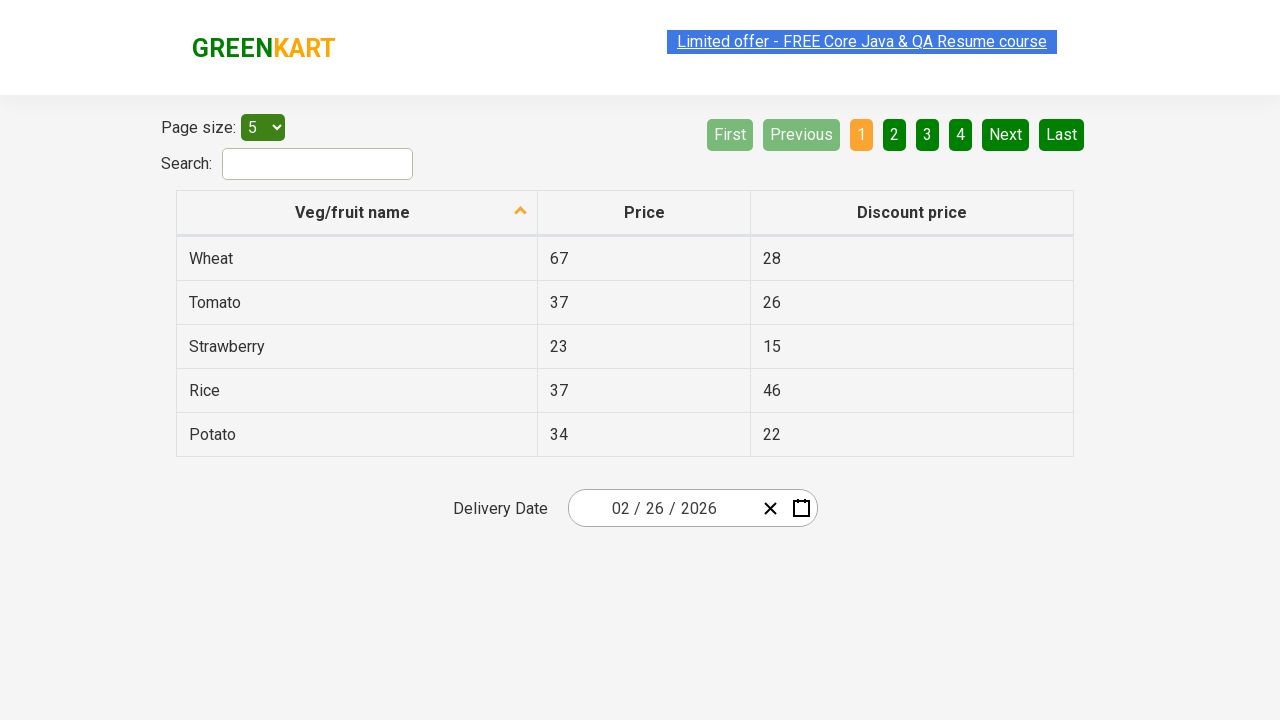

Retrieved price value: 67
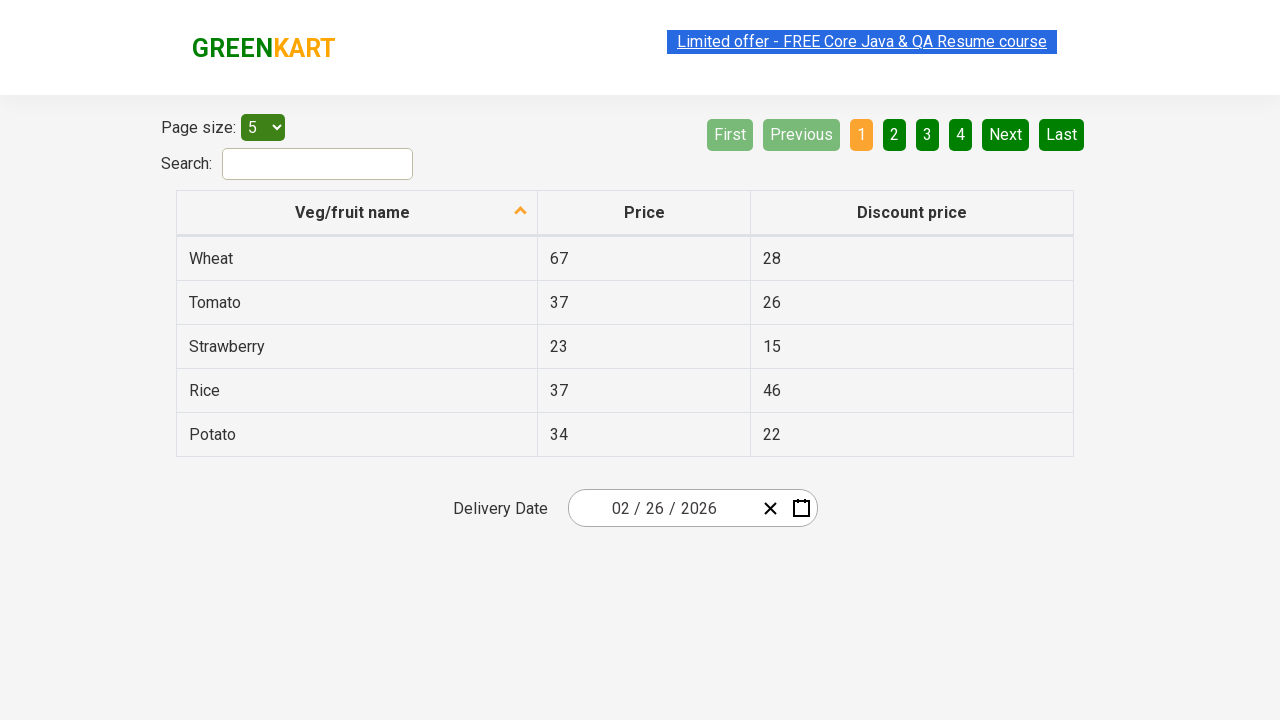

Verified that Wheat price equals 67
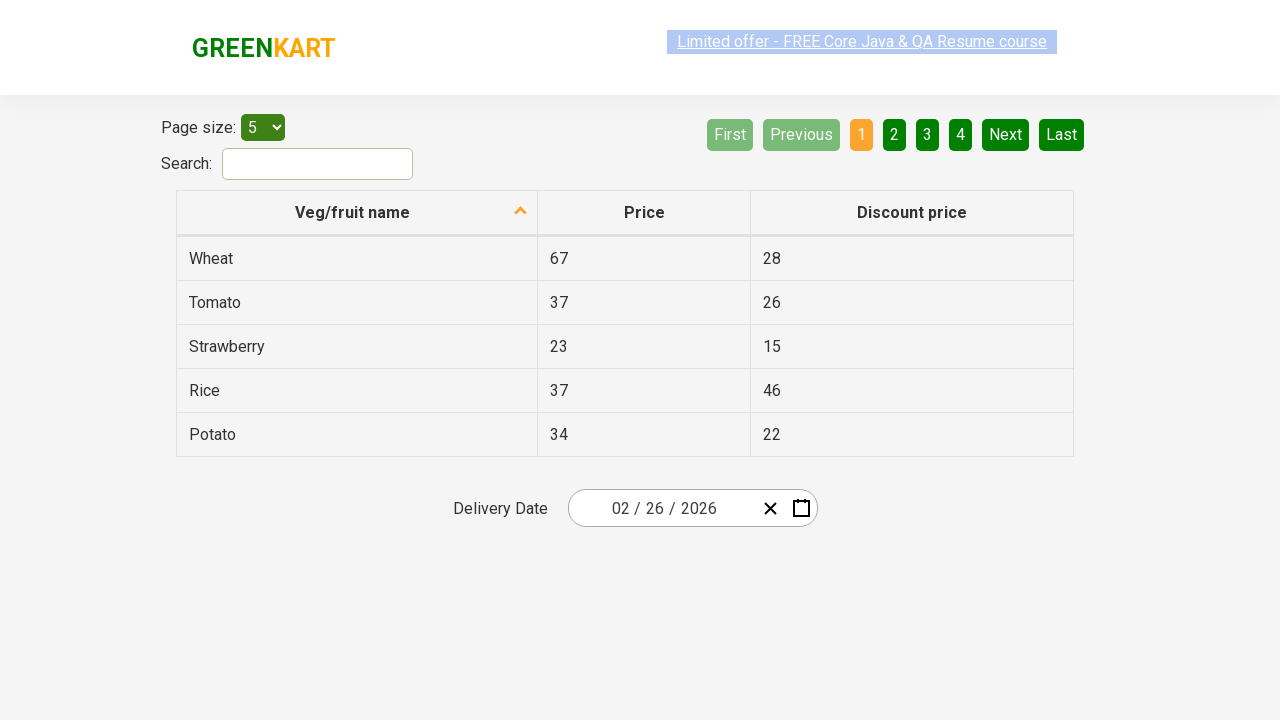

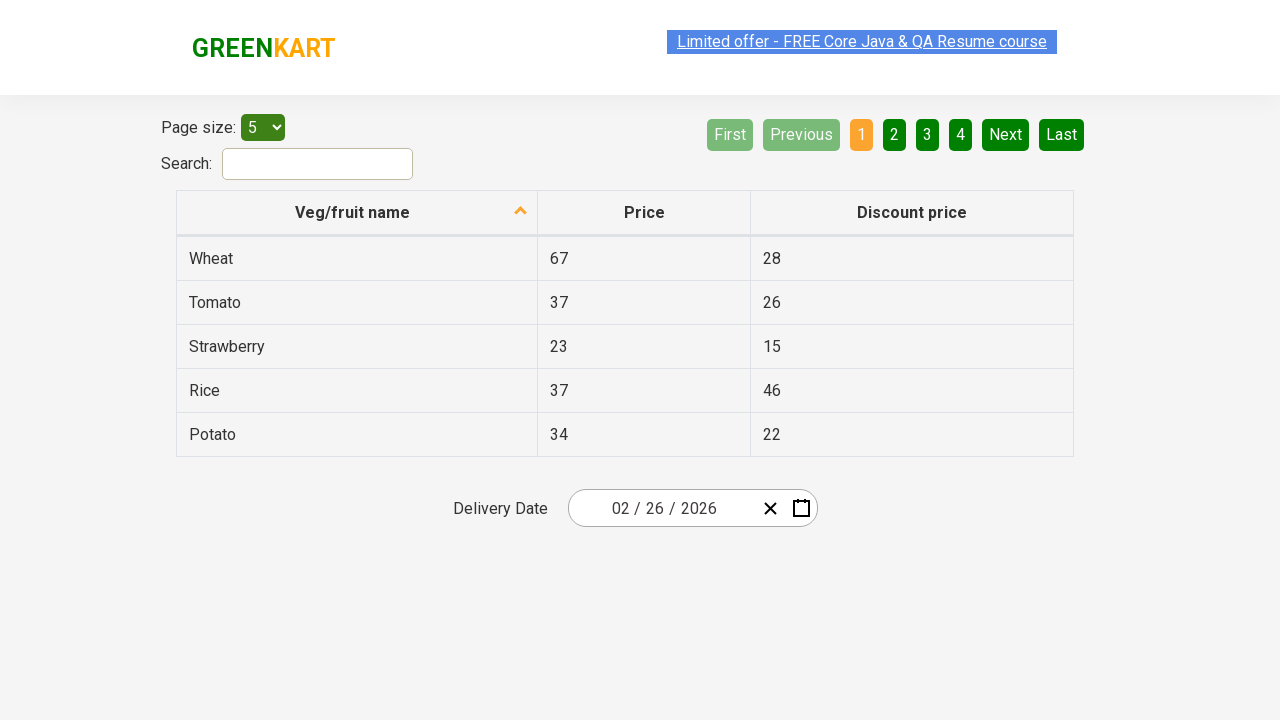